Navigates to the RedBus homepage and waits for the page to load, testing basic page accessibility.

Starting URL: https://www.redbus.in/

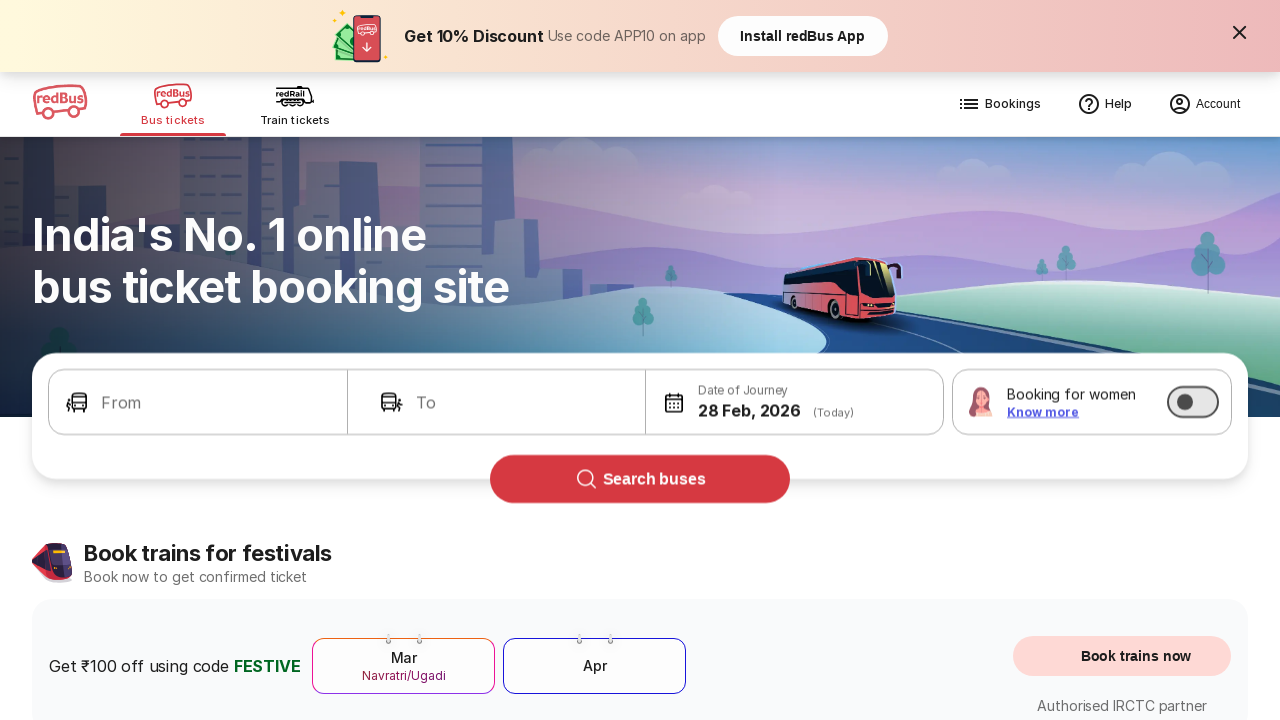

Waited for page network to be idle
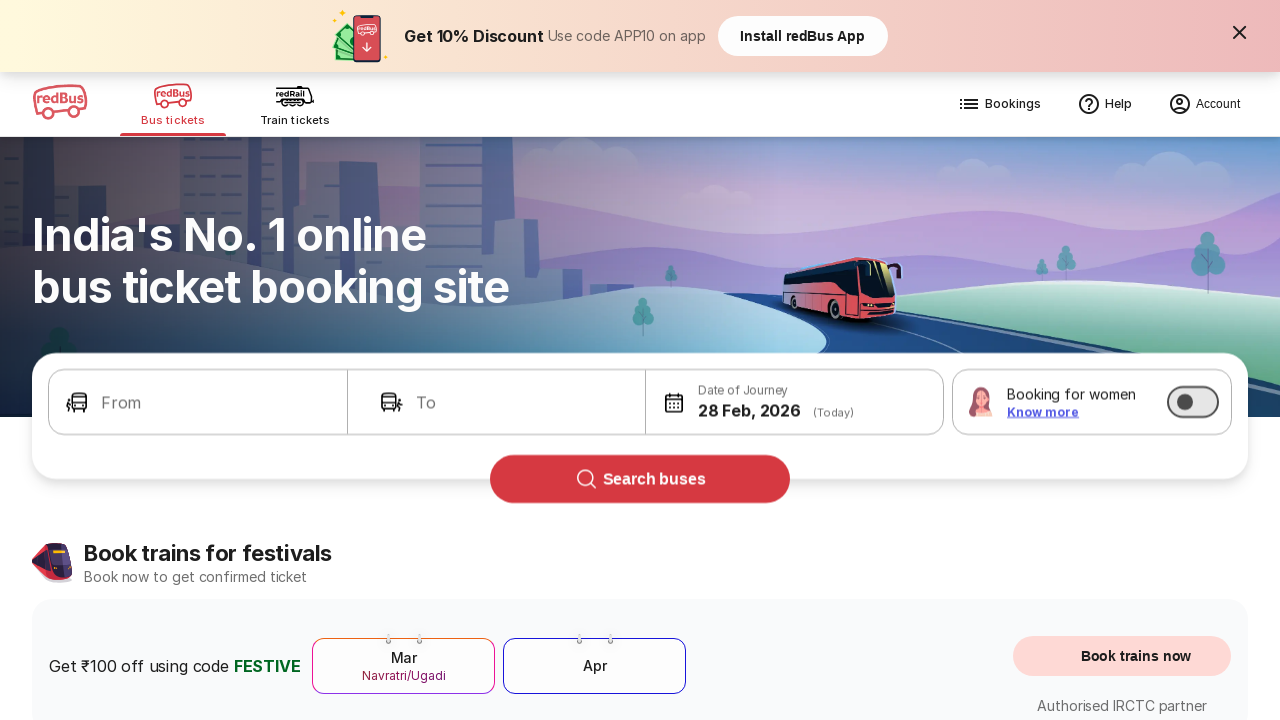

Verified page body element is present, indicating RedBus homepage loaded successfully
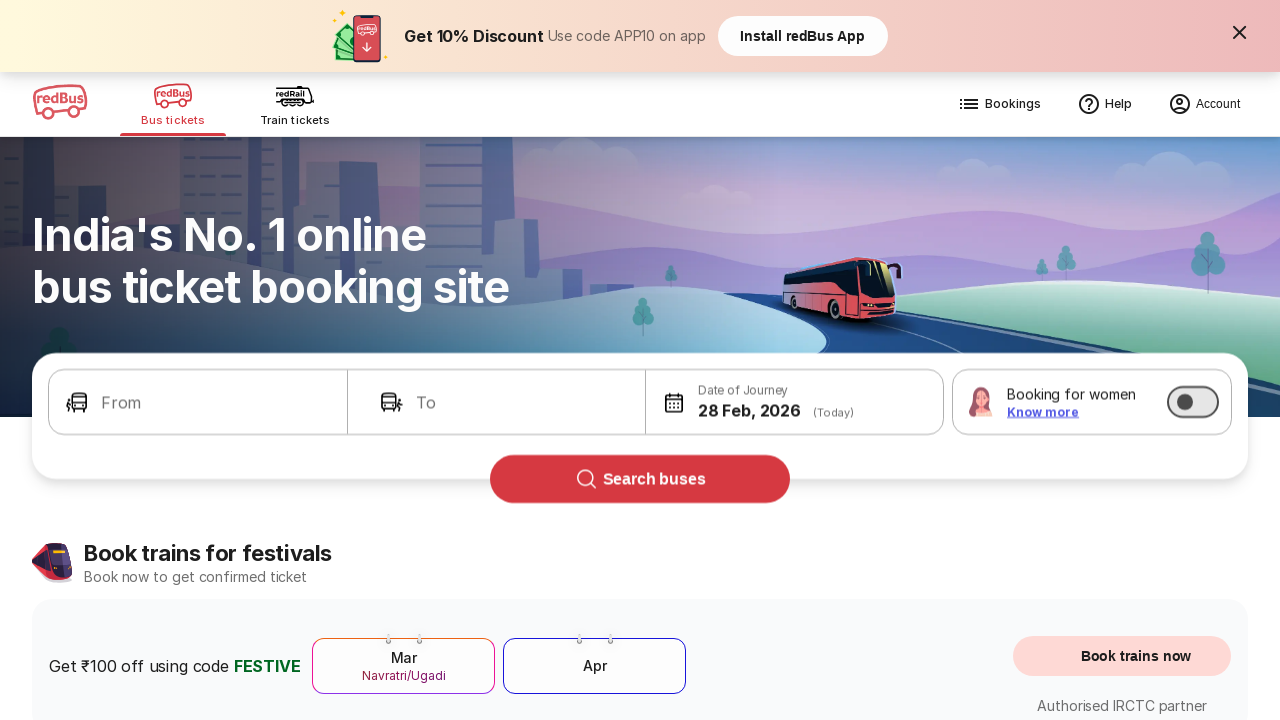

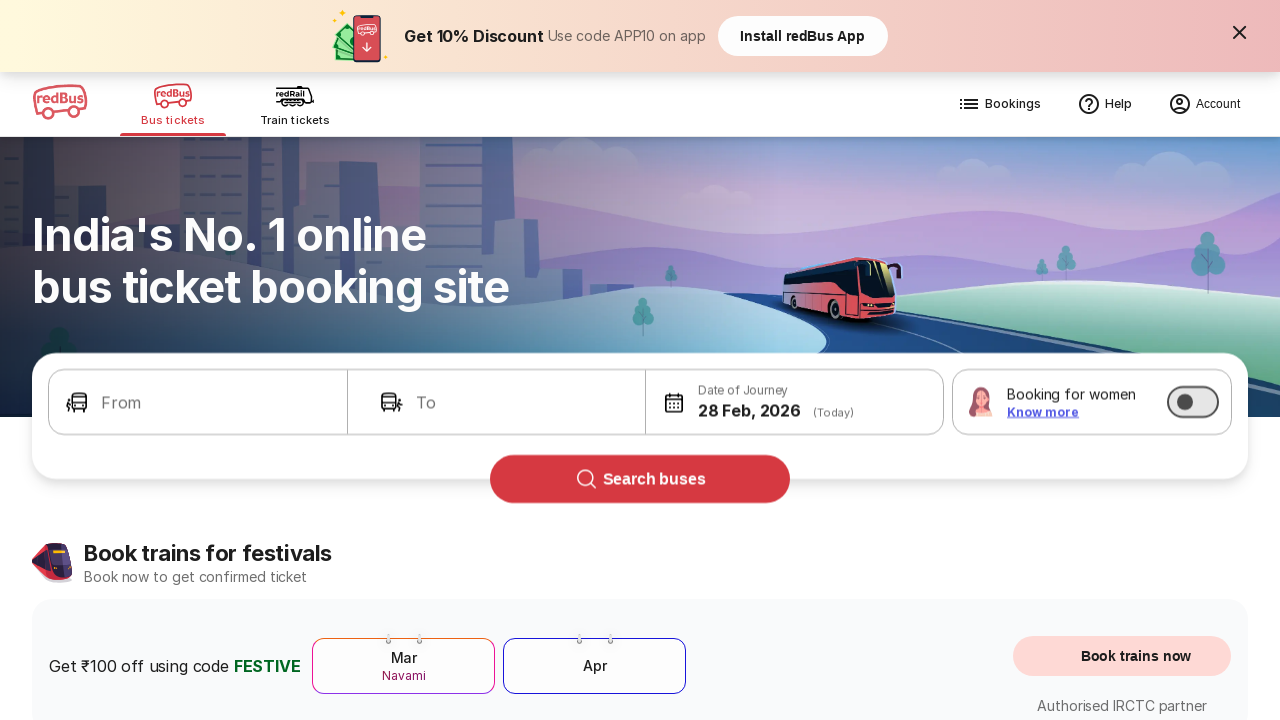